Tests the Quit button after completing the preparation of questions

Starting URL: https://shemsvcollege.github.io/Trivia/

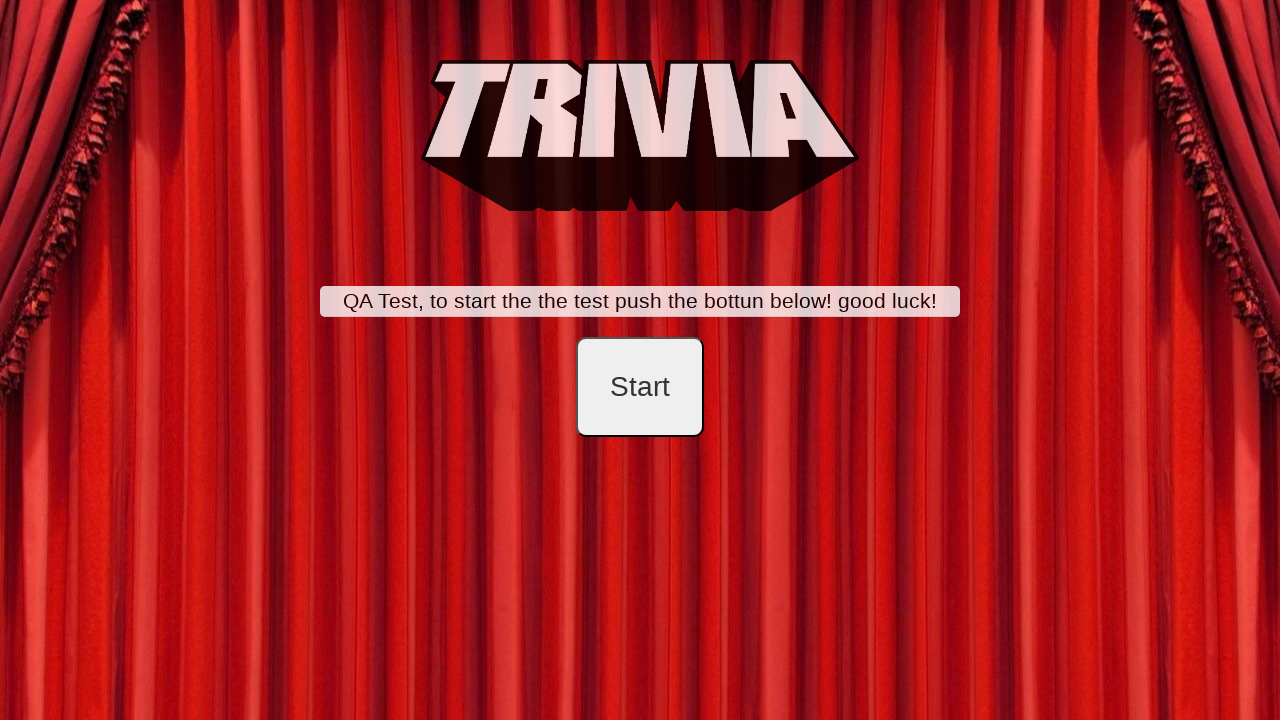

Clicked start button at (640, 387) on #startB
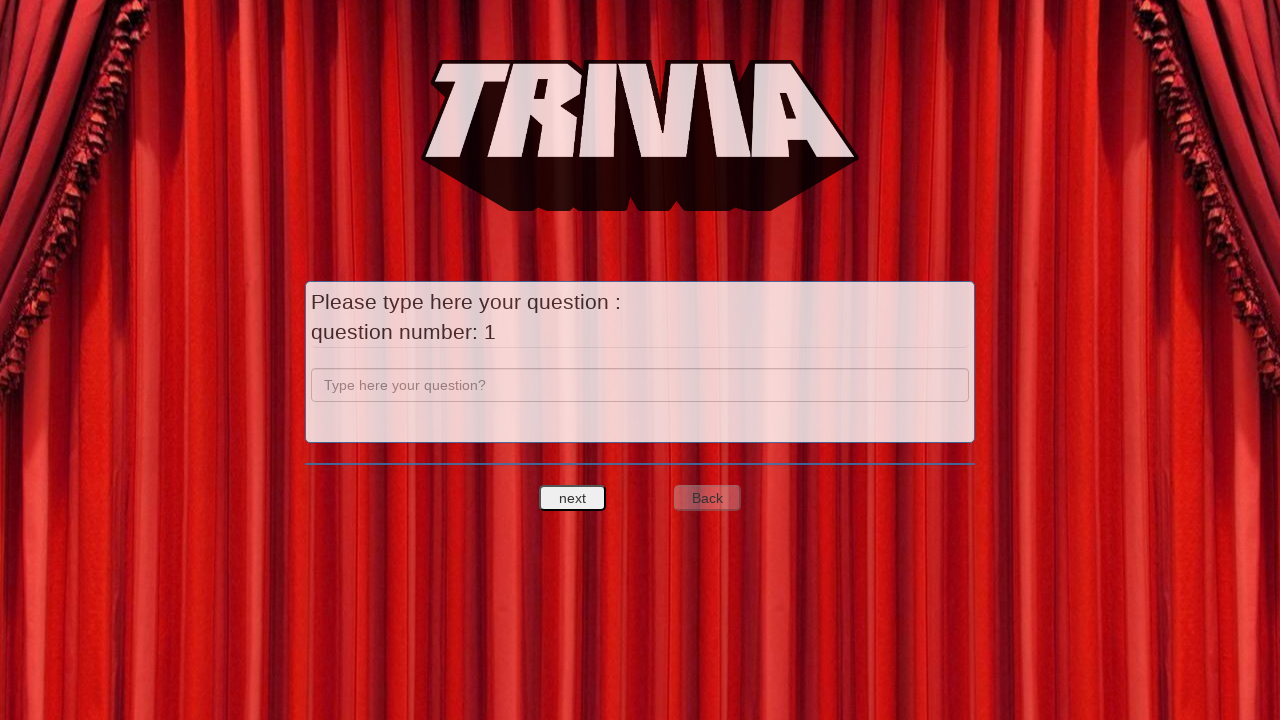

Filled question 1 with 'a' on input[name='question']
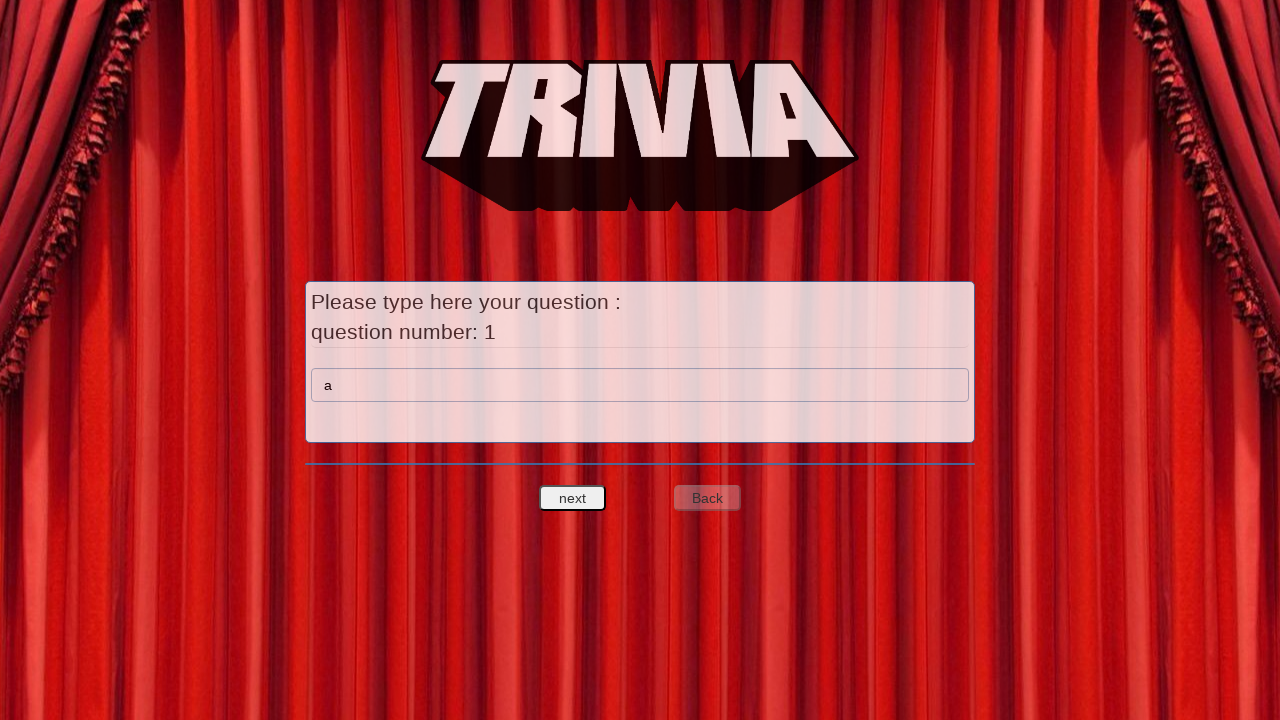

Clicked next button to proceed to answers for question 1 at (573, 498) on #nextquest
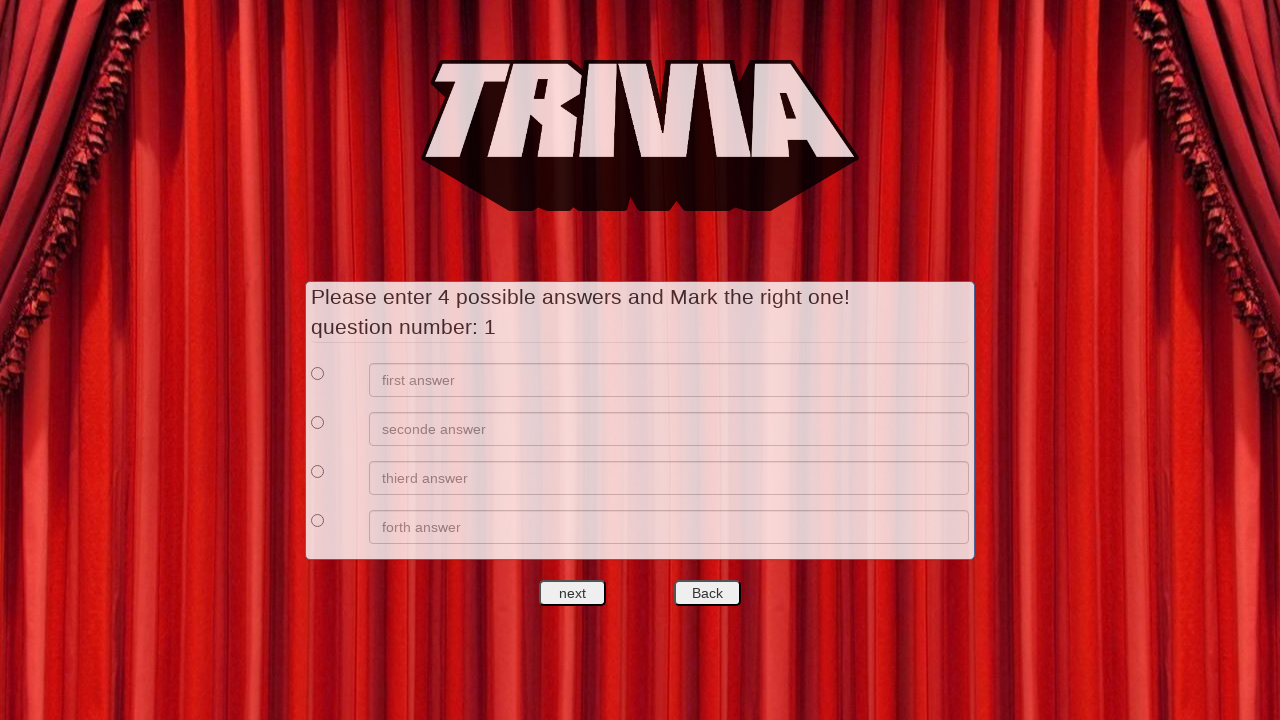

Filled answer 1 for question 1 with 'a' on //*[@id='answers']/div[1]/div[2]/input
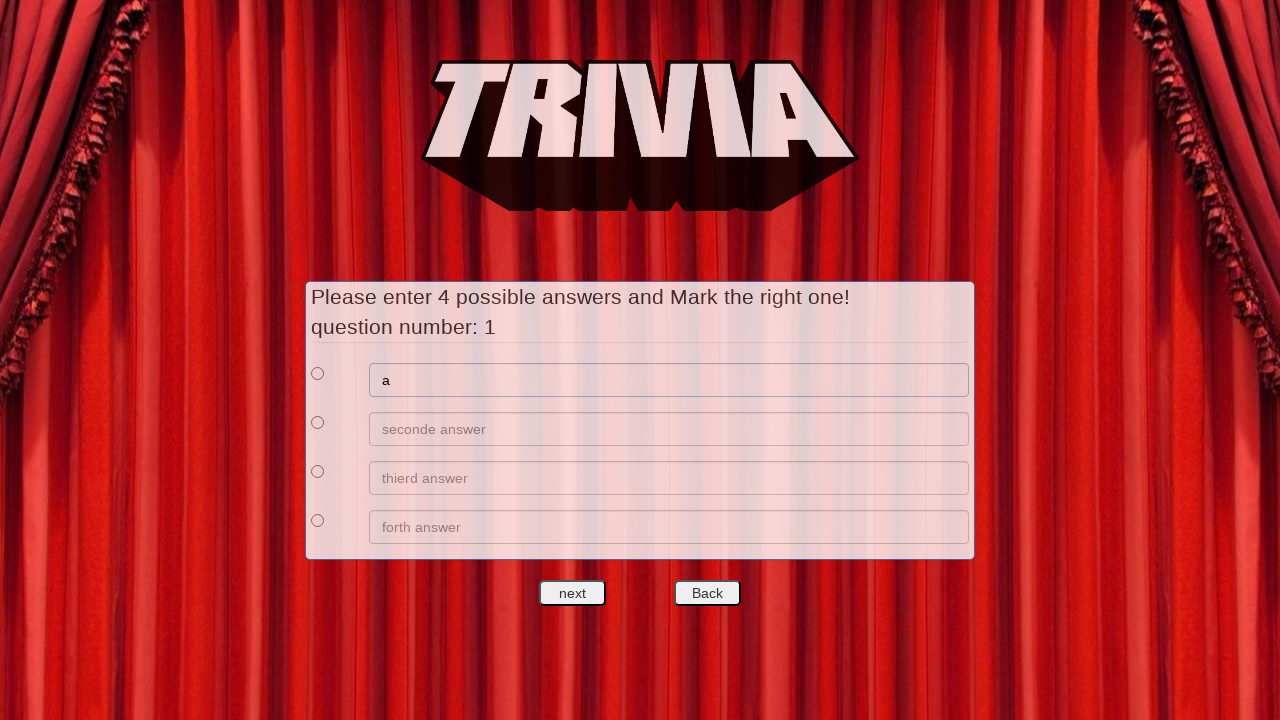

Filled answer 2 for question 1 with 'b' on //*[@id='answers']/div[2]/div[2]/input
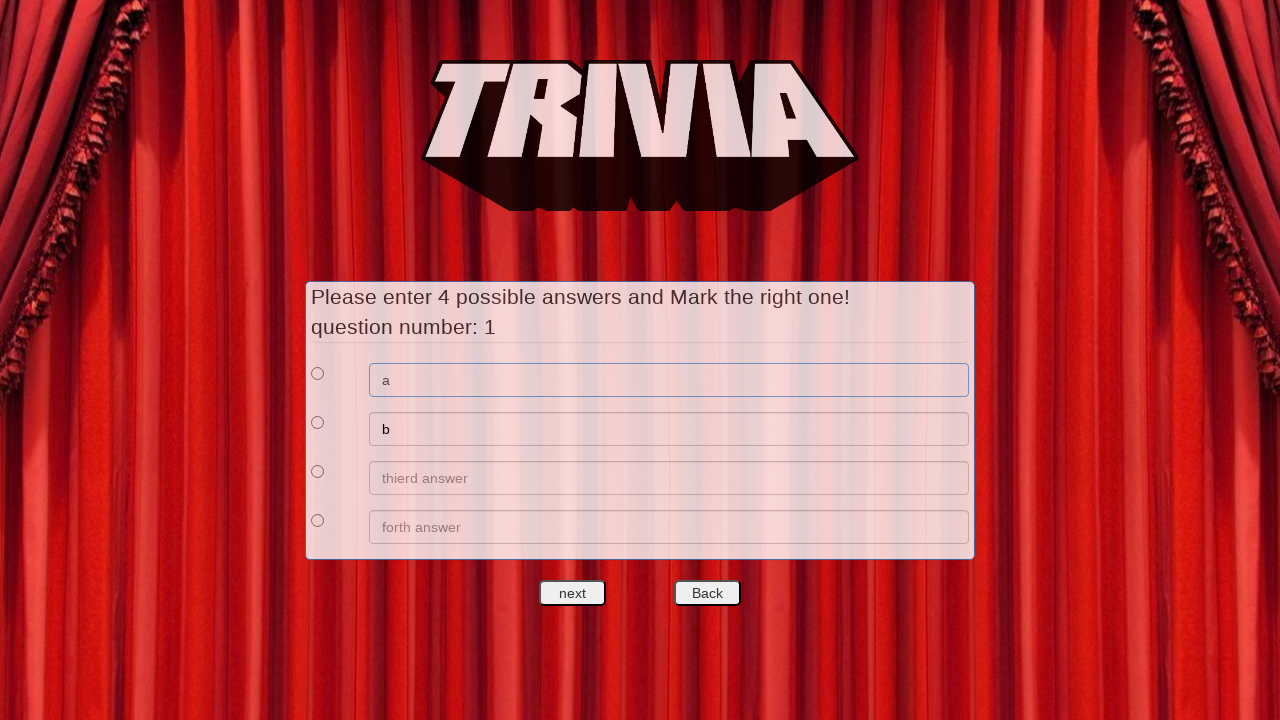

Filled answer 3 for question 1 with 'c' on //*[@id='answers']/div[3]/div[2]/input
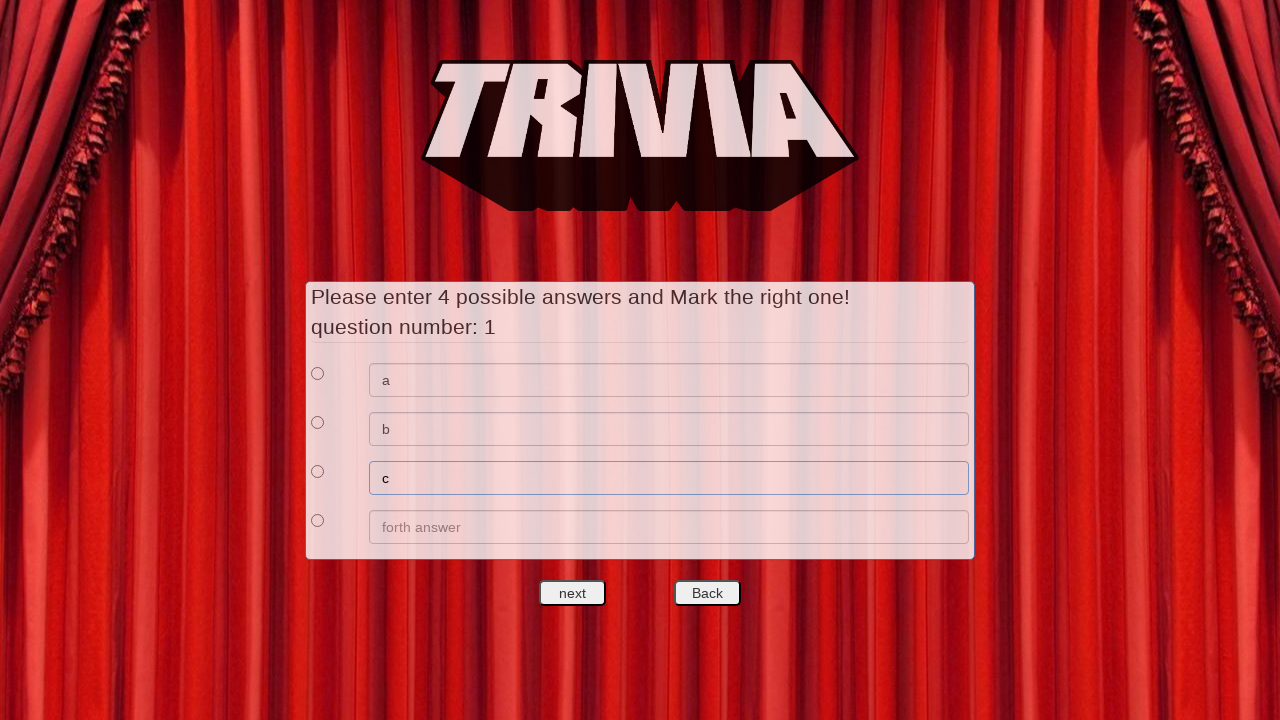

Filled answer 4 for question 1 with 'd' on //*[@id='answers']/div[4]/div[2]/input
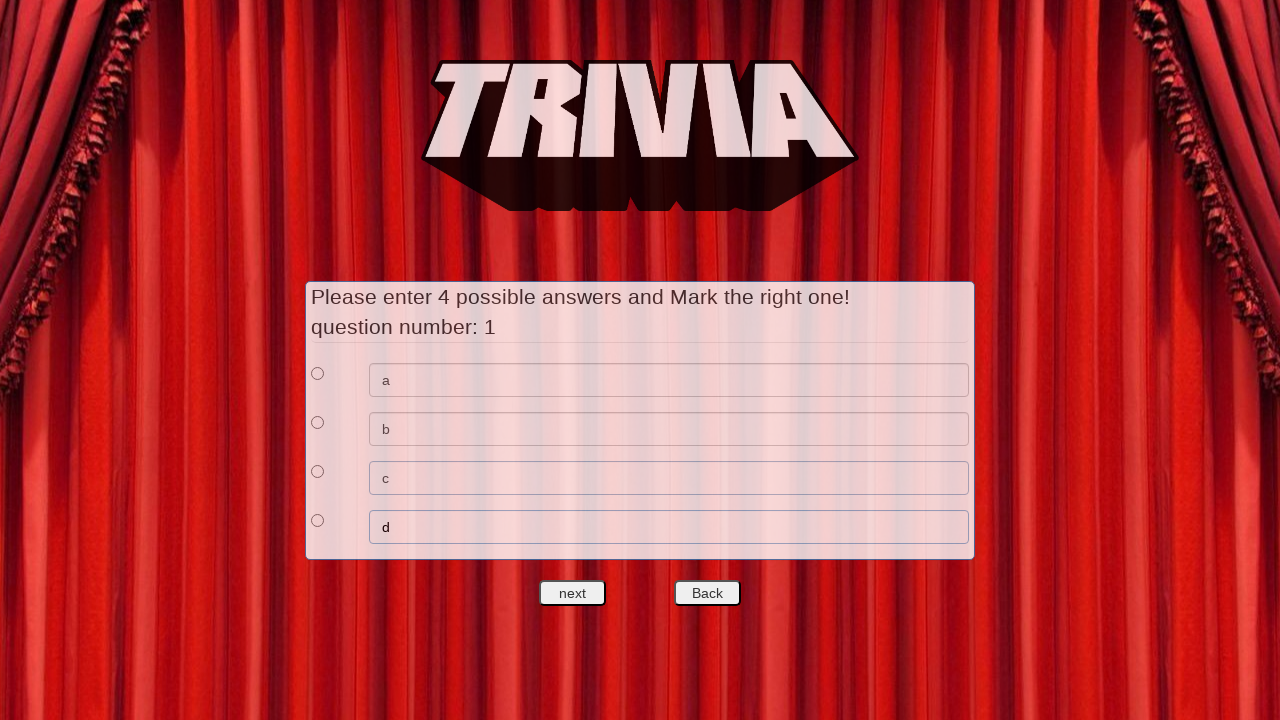

Selected first answer as correct for question 1 at (318, 373) on xpath=//*[@id='answers']/div[1]/div[1]/input
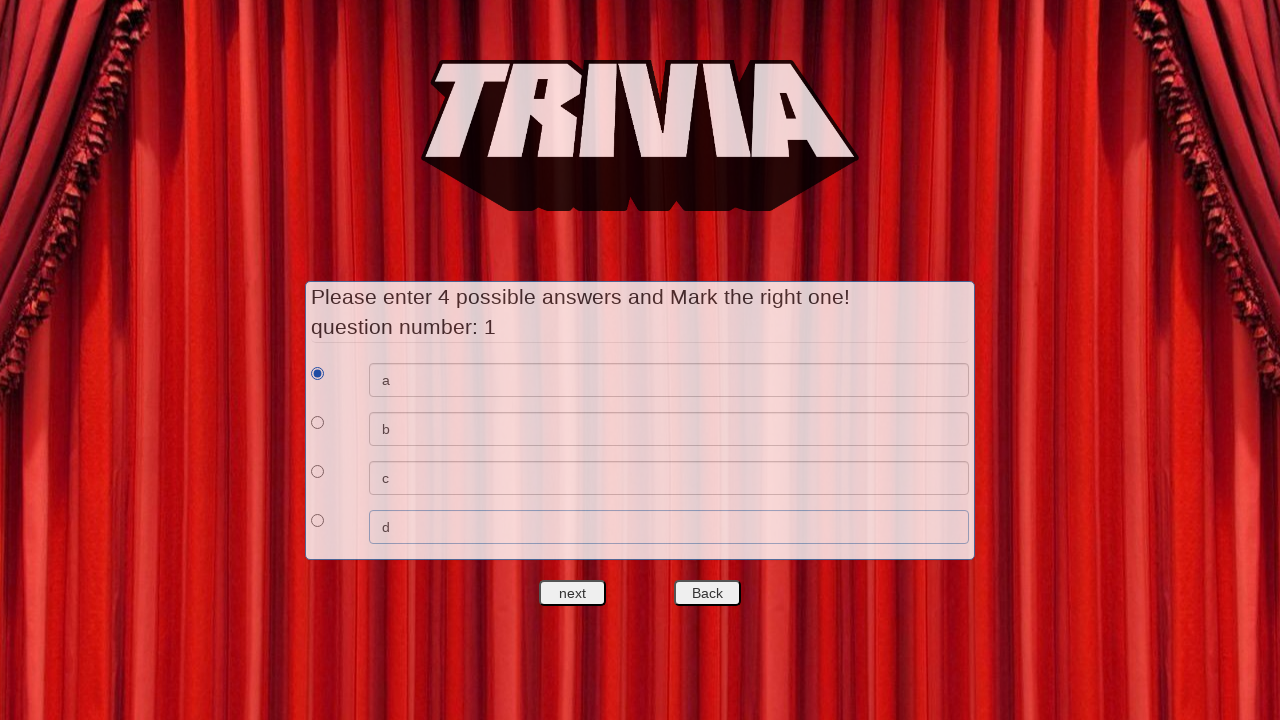

Clicked next button after completing question 1 at (573, 593) on #nextquest
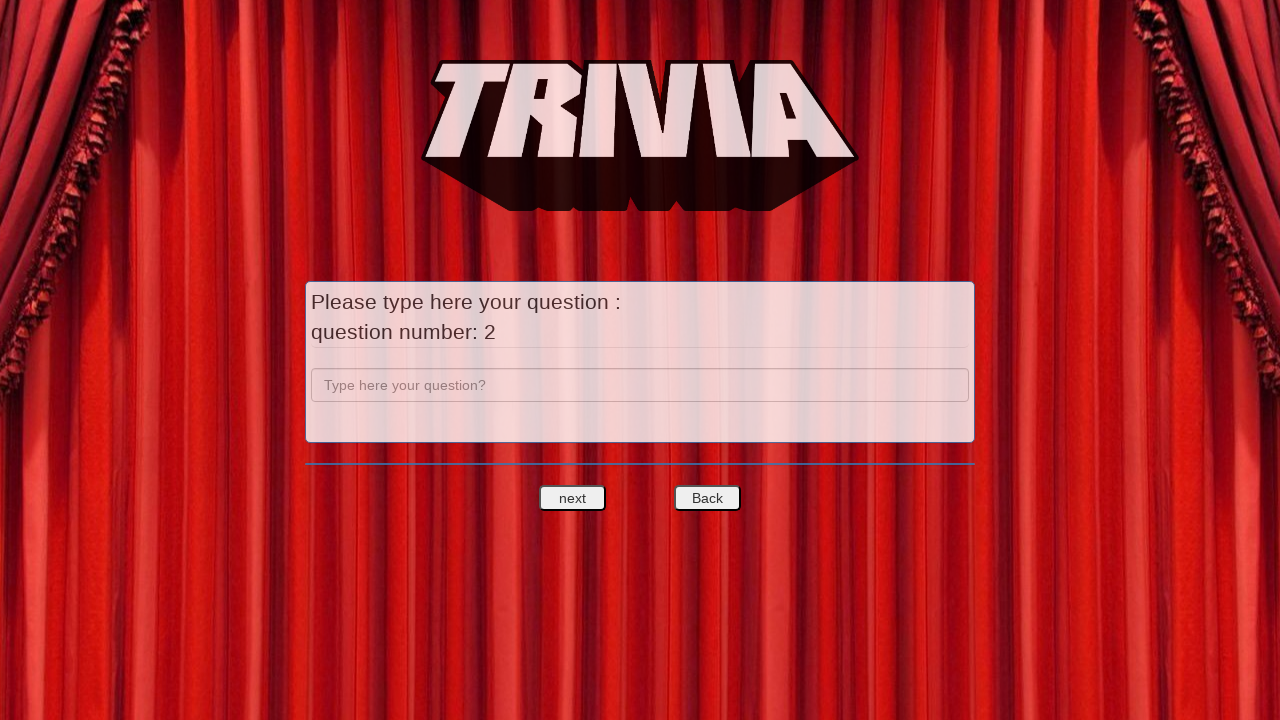

Filled question 2 with 'b' on input[name='question']
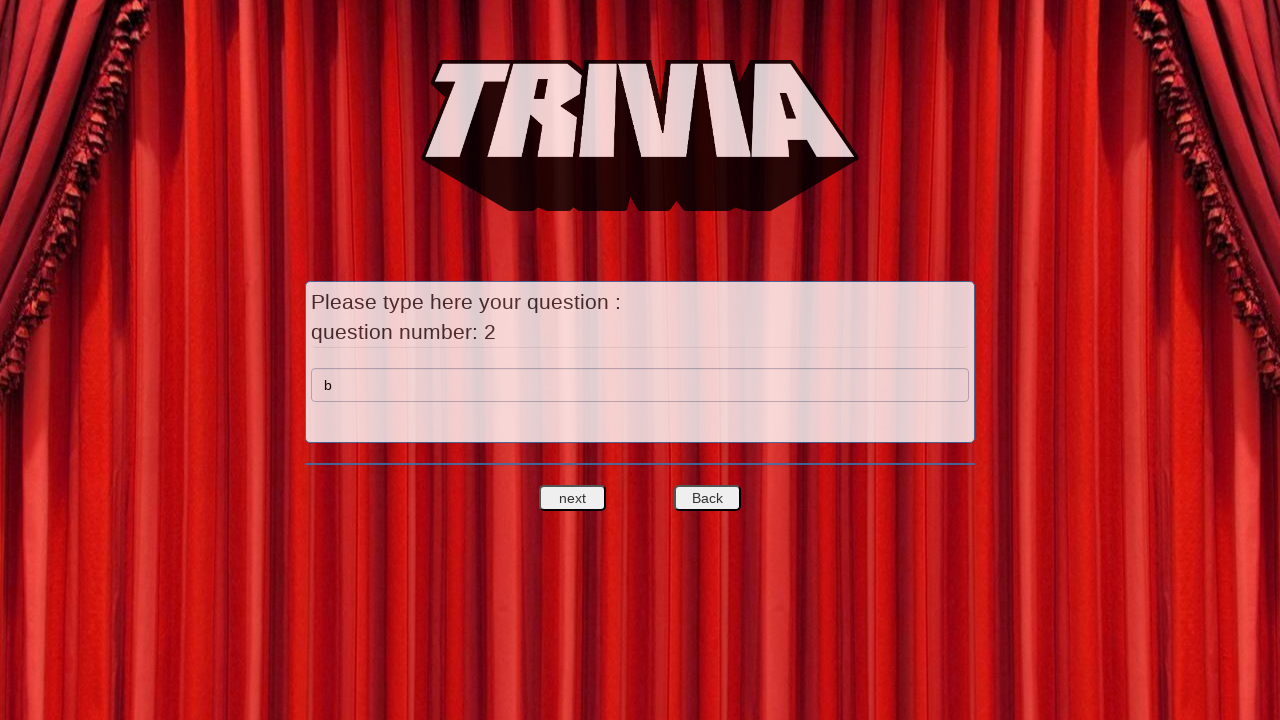

Clicked next button to proceed to answers for question 2 at (573, 498) on #nextquest
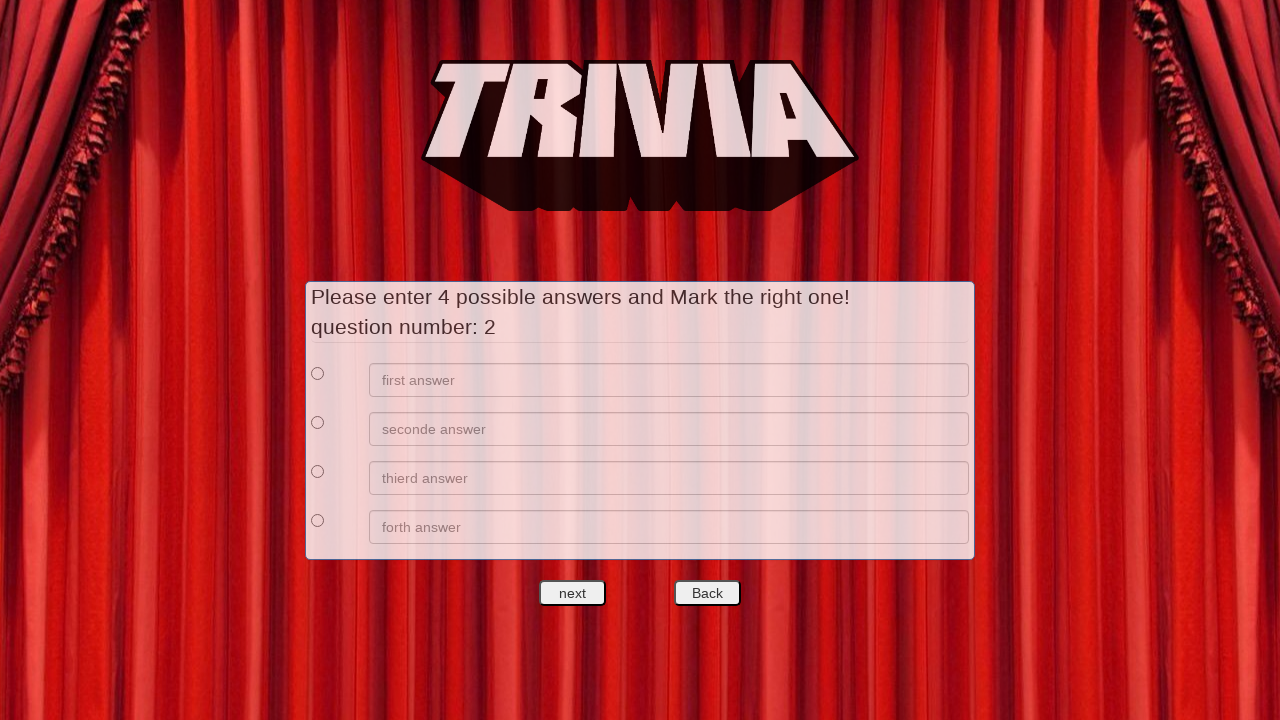

Filled answer 1 for question 2 with 'e' on //*[@id='answers']/div[1]/div[2]/input
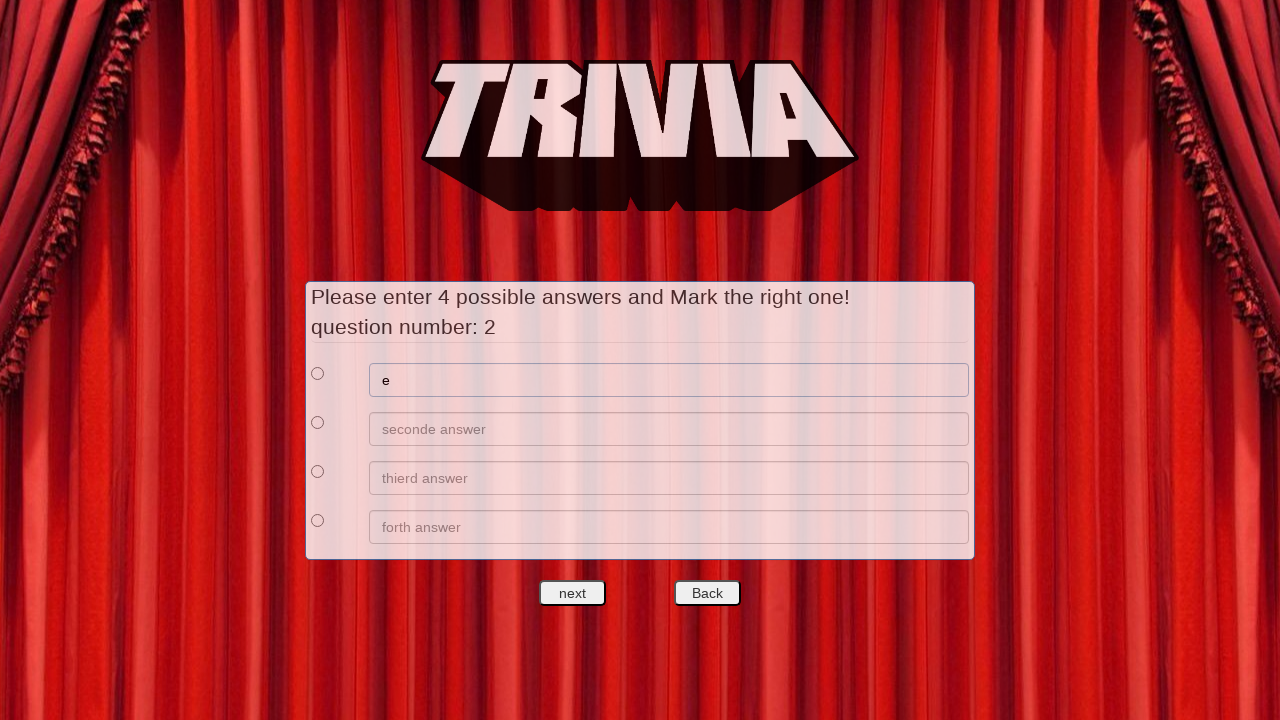

Filled answer 2 for question 2 with 'f' on //*[@id='answers']/div[2]/div[2]/input
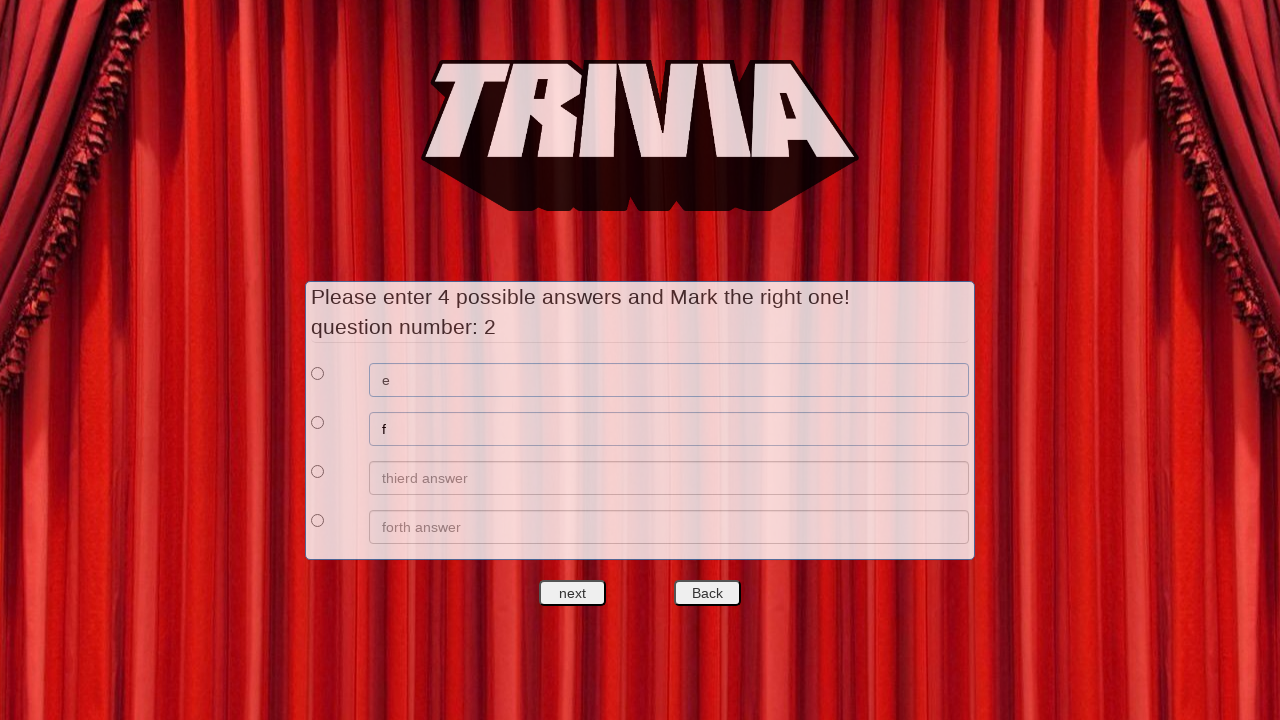

Filled answer 3 for question 2 with 'g' on //*[@id='answers']/div[3]/div[2]/input
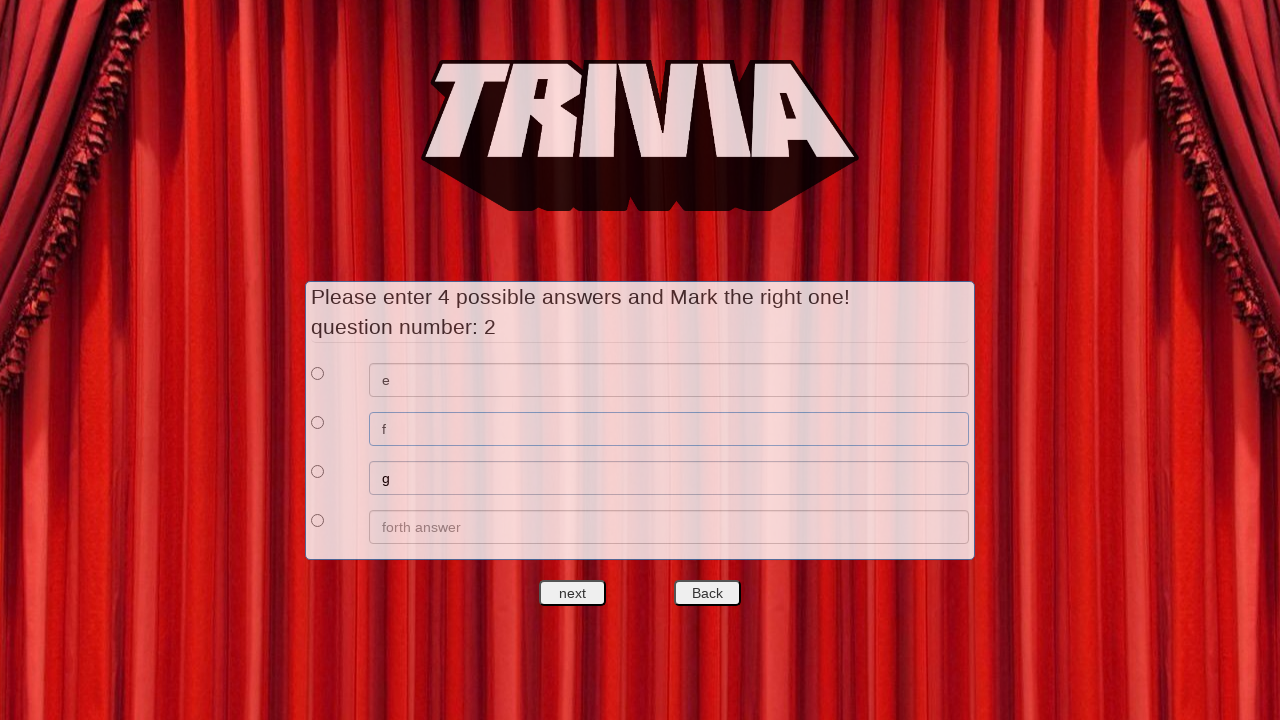

Filled answer 4 for question 2 with 'h' on //*[@id='answers']/div[4]/div[2]/input
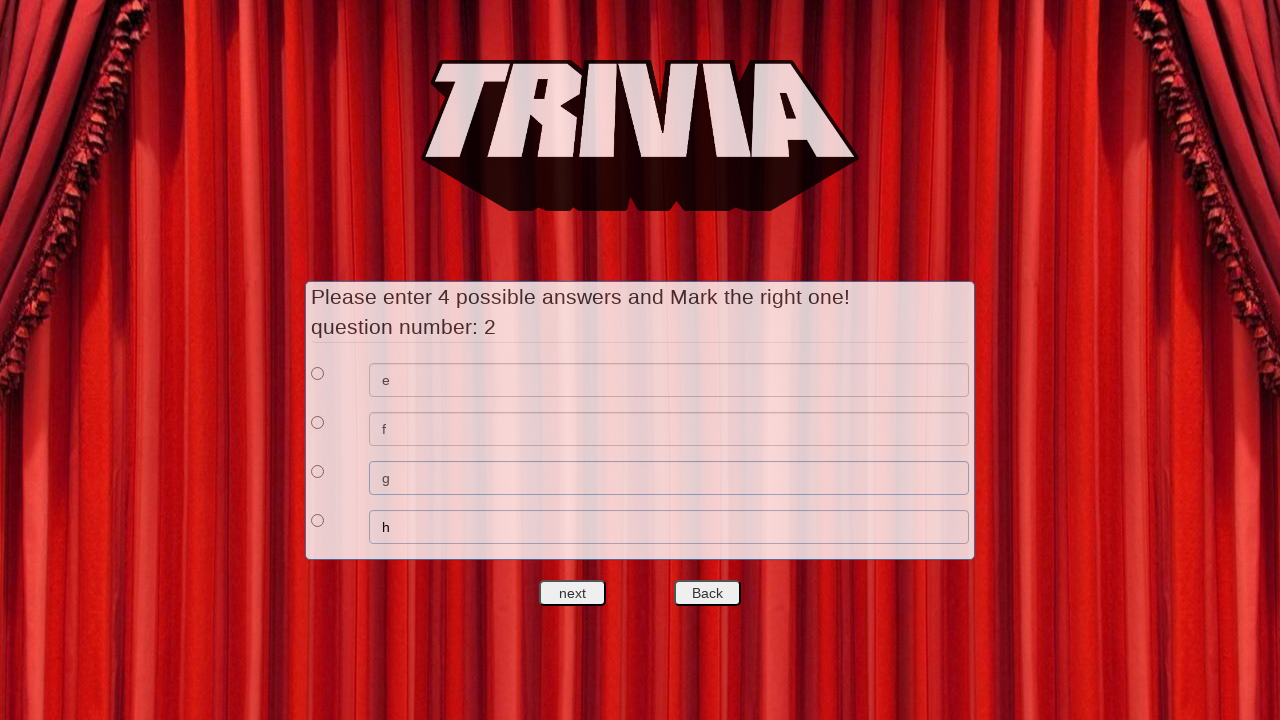

Selected first answer as correct for question 2 at (318, 373) on xpath=//*[@id='answers']/div[1]/div[1]/input
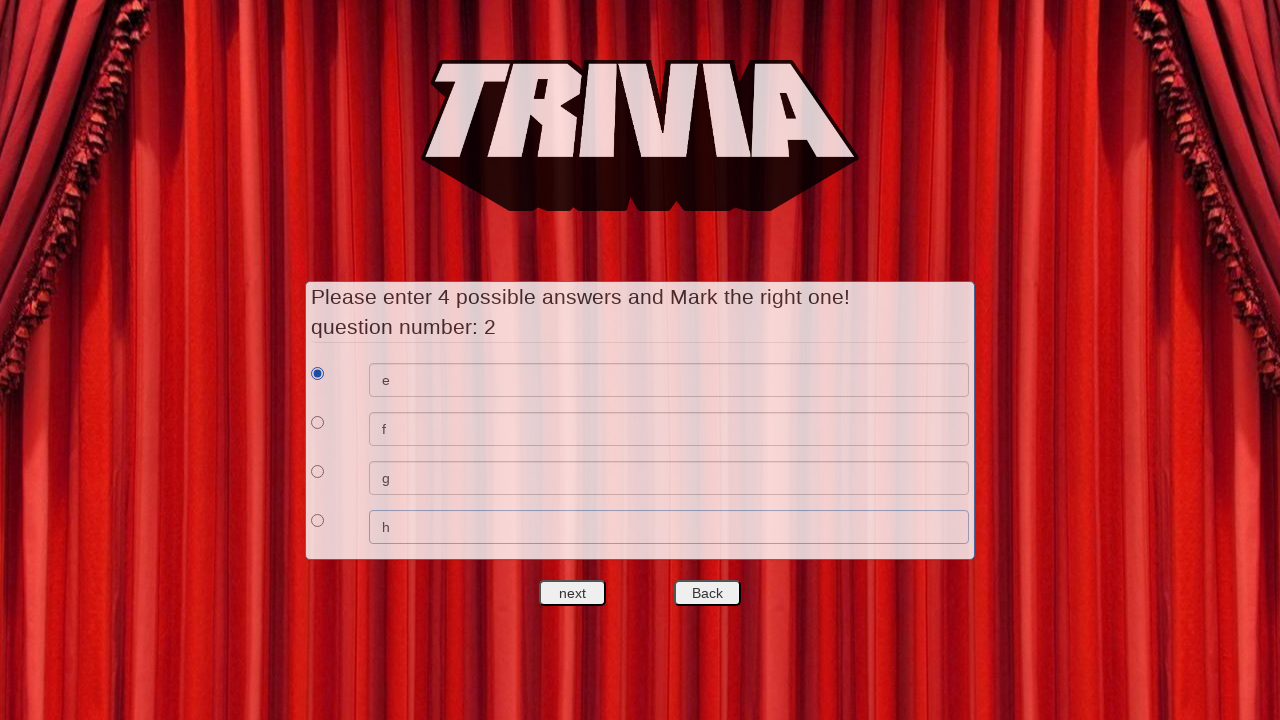

Clicked next button after completing question 2 at (573, 593) on #nextquest
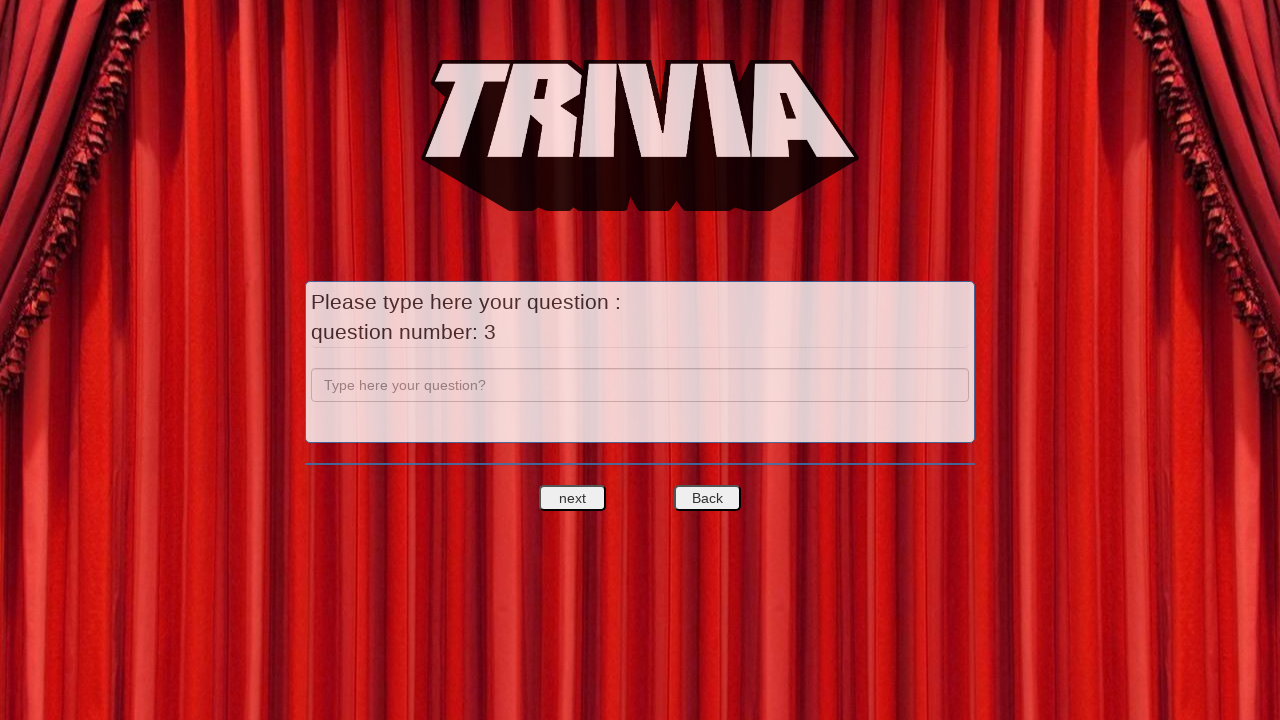

Filled question 3 with 'c' on input[name='question']
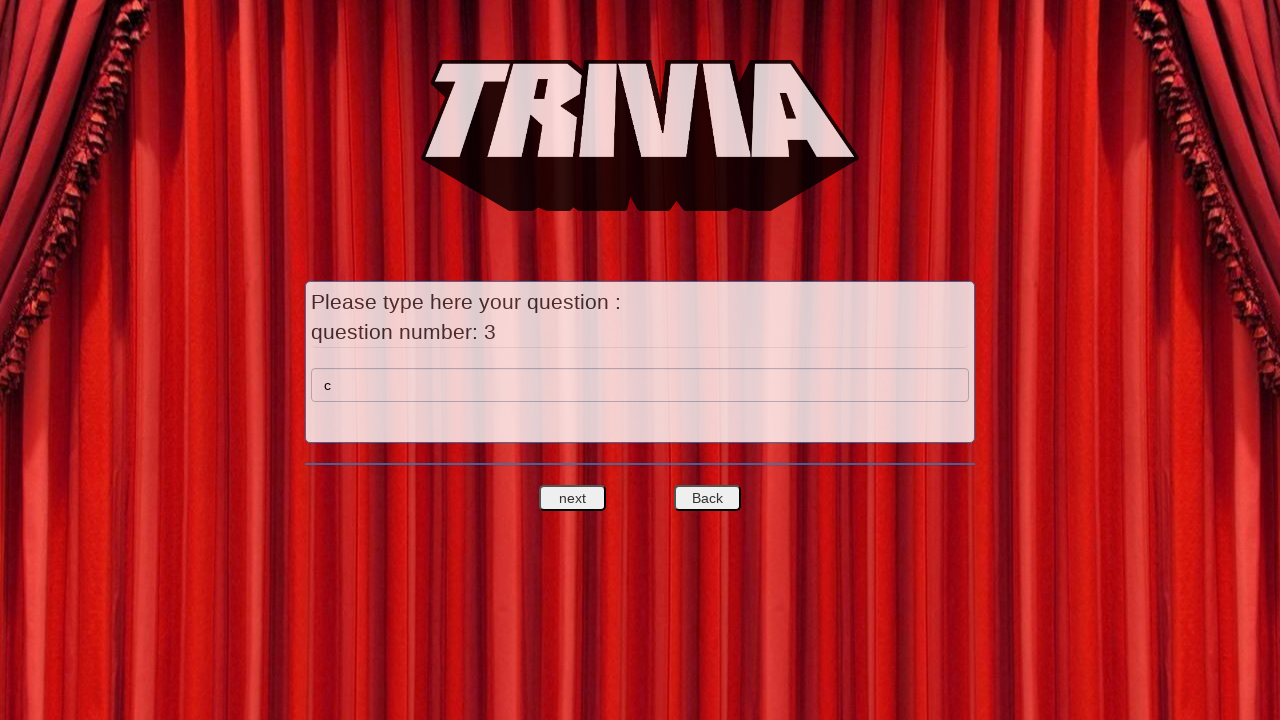

Clicked next button to proceed to answers for question 3 at (573, 498) on #nextquest
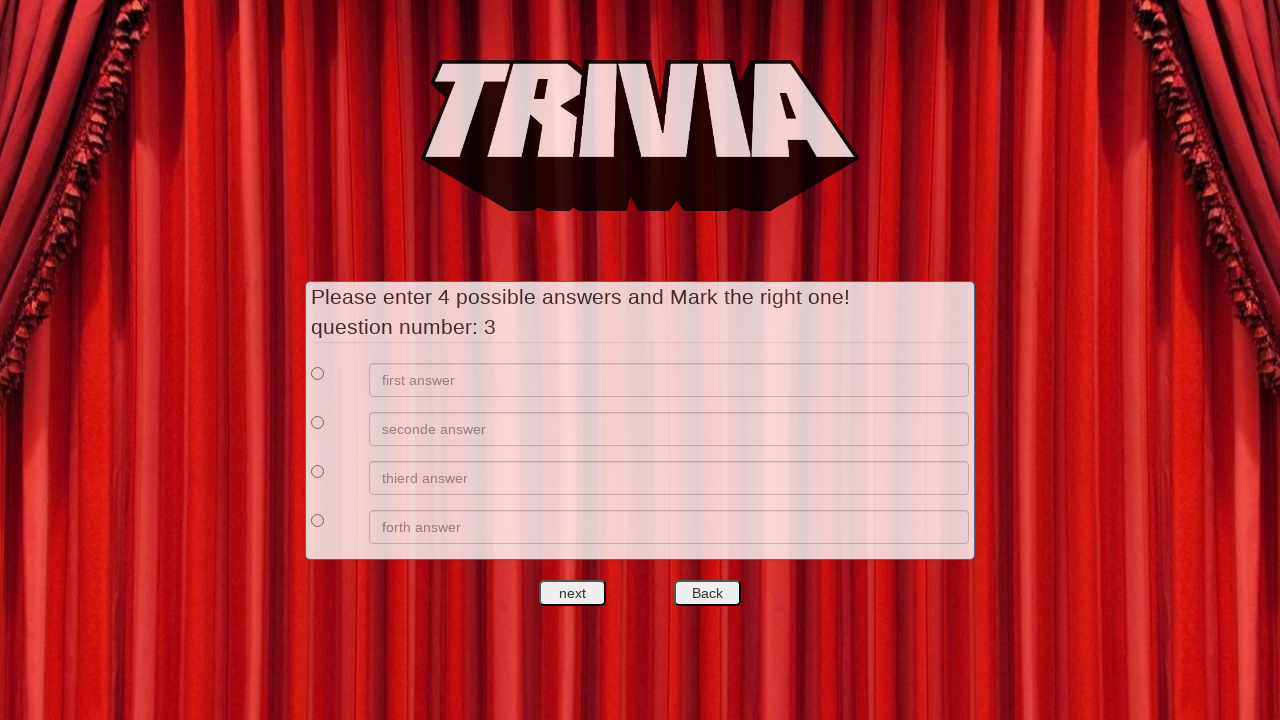

Filled answer 1 for question 3 with 'i' on //*[@id='answers']/div[1]/div[2]/input
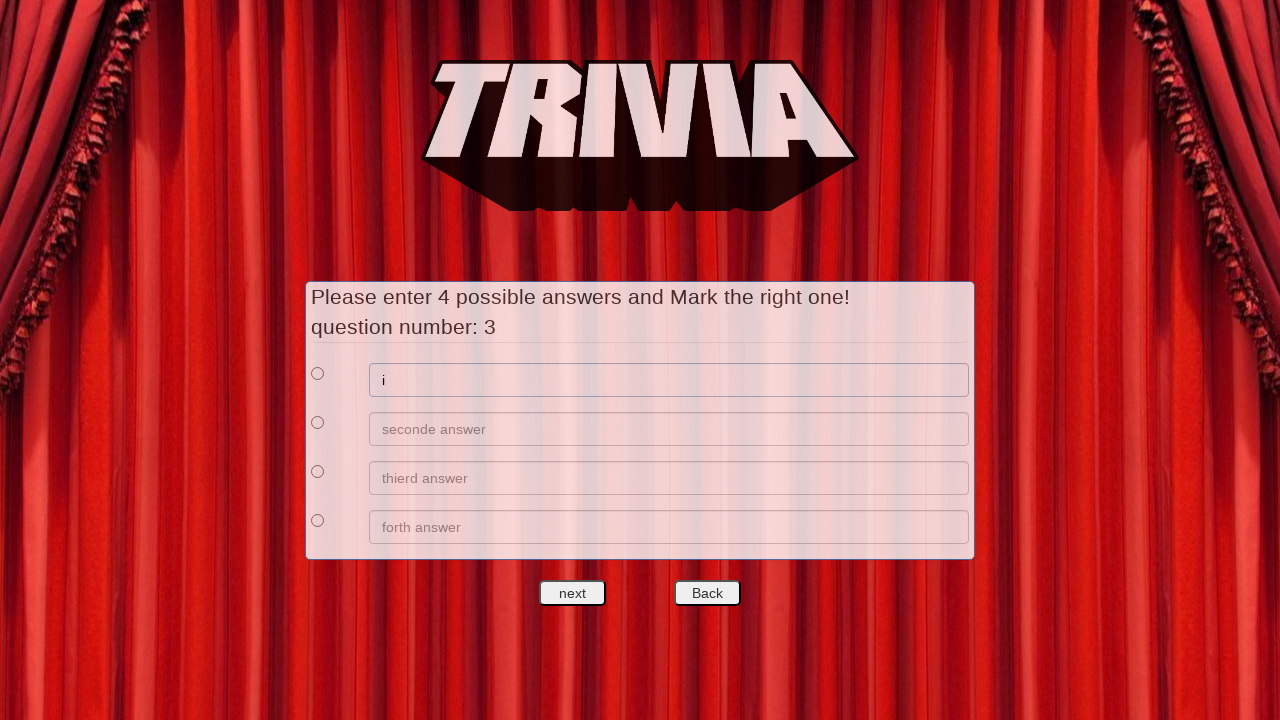

Filled answer 2 for question 3 with 'j' on //*[@id='answers']/div[2]/div[2]/input
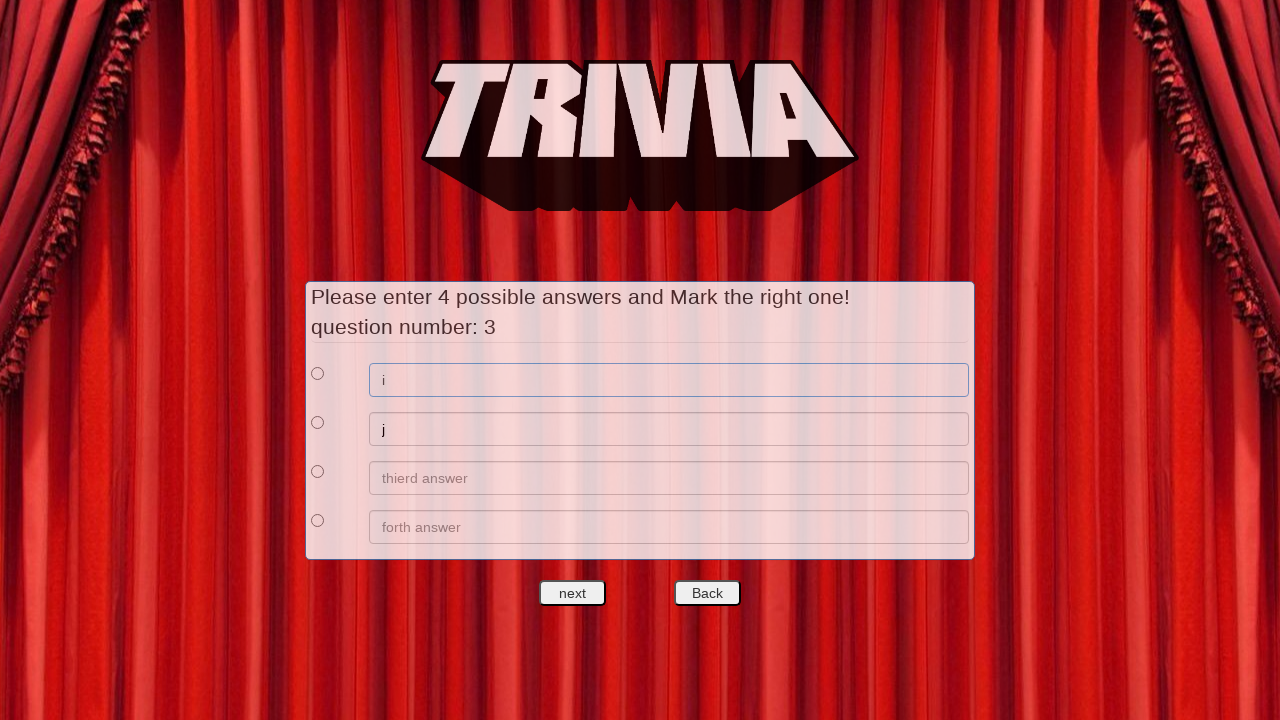

Filled answer 3 for question 3 with 'k' on //*[@id='answers']/div[3]/div[2]/input
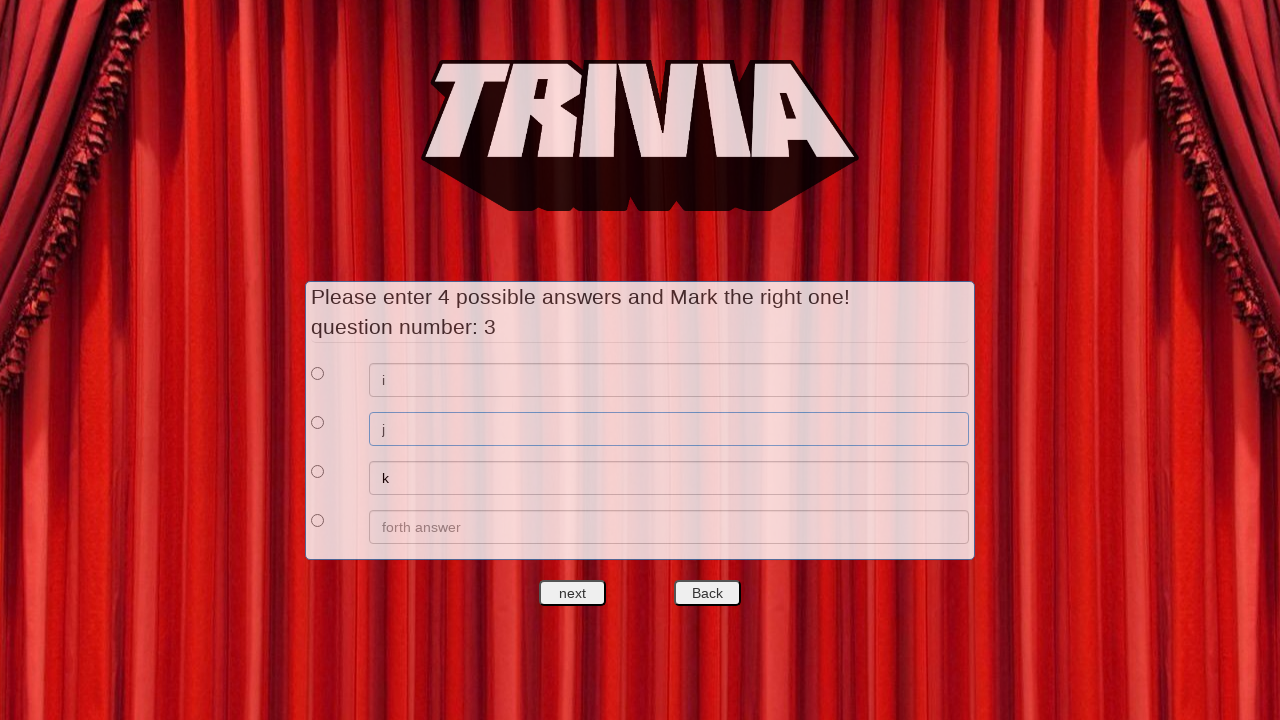

Filled answer 4 for question 3 with 'l' on //*[@id='answers']/div[4]/div[2]/input
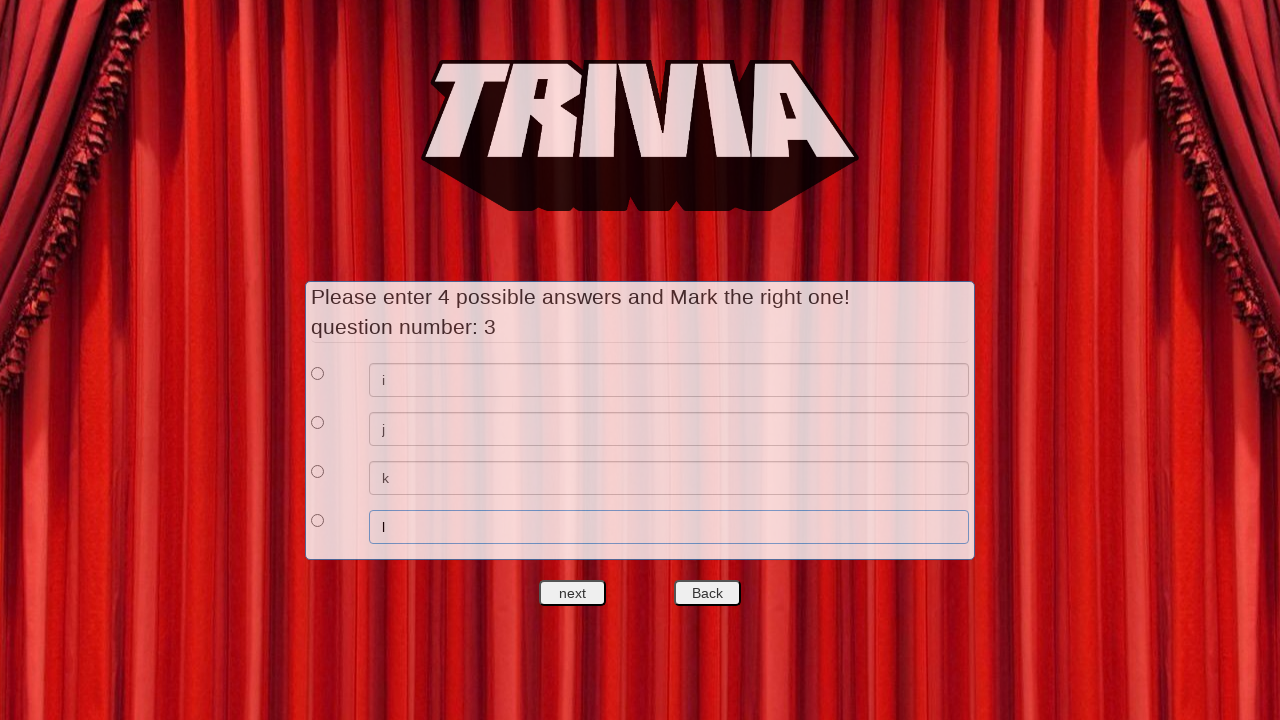

Selected first answer as correct for question 3 at (318, 373) on xpath=//*[@id='answers']/div[1]/div[1]/input
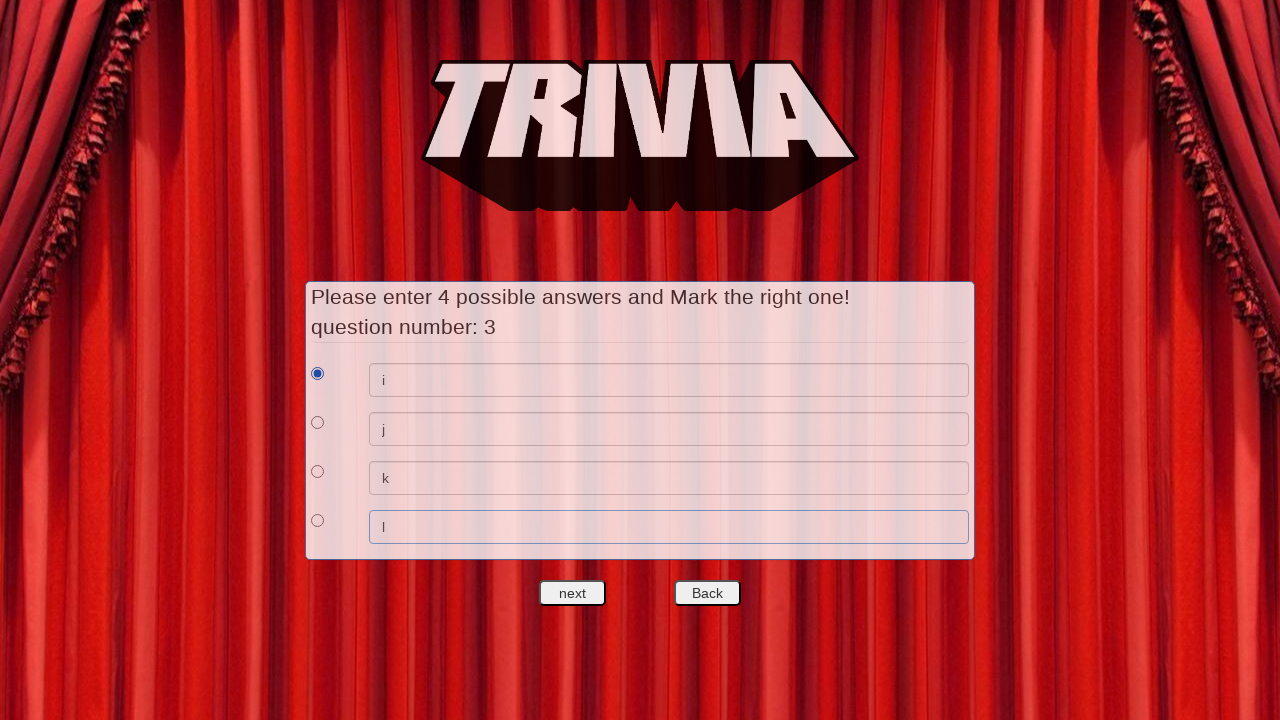

Clicked next button after completing question 3 at (573, 593) on #nextquest
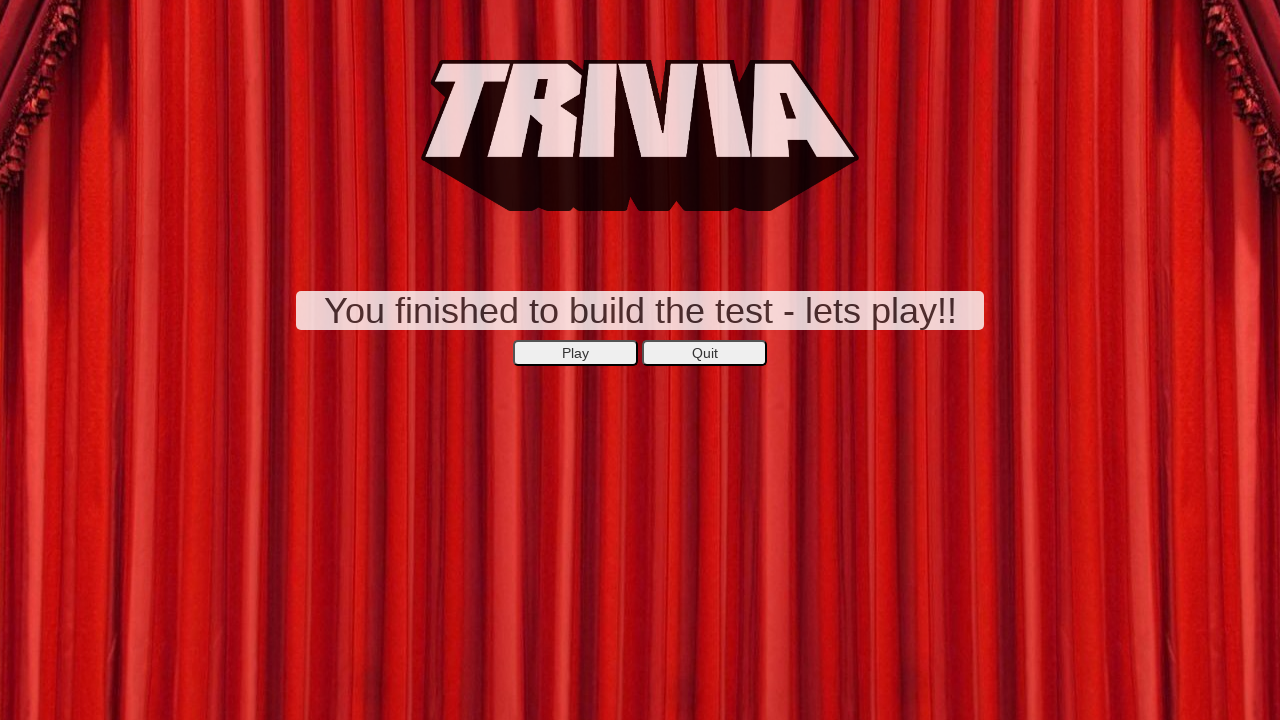

Clicked quit button after completing all questions at (704, 353) on xpath=//*[@id='secondepage']/center/button[2]
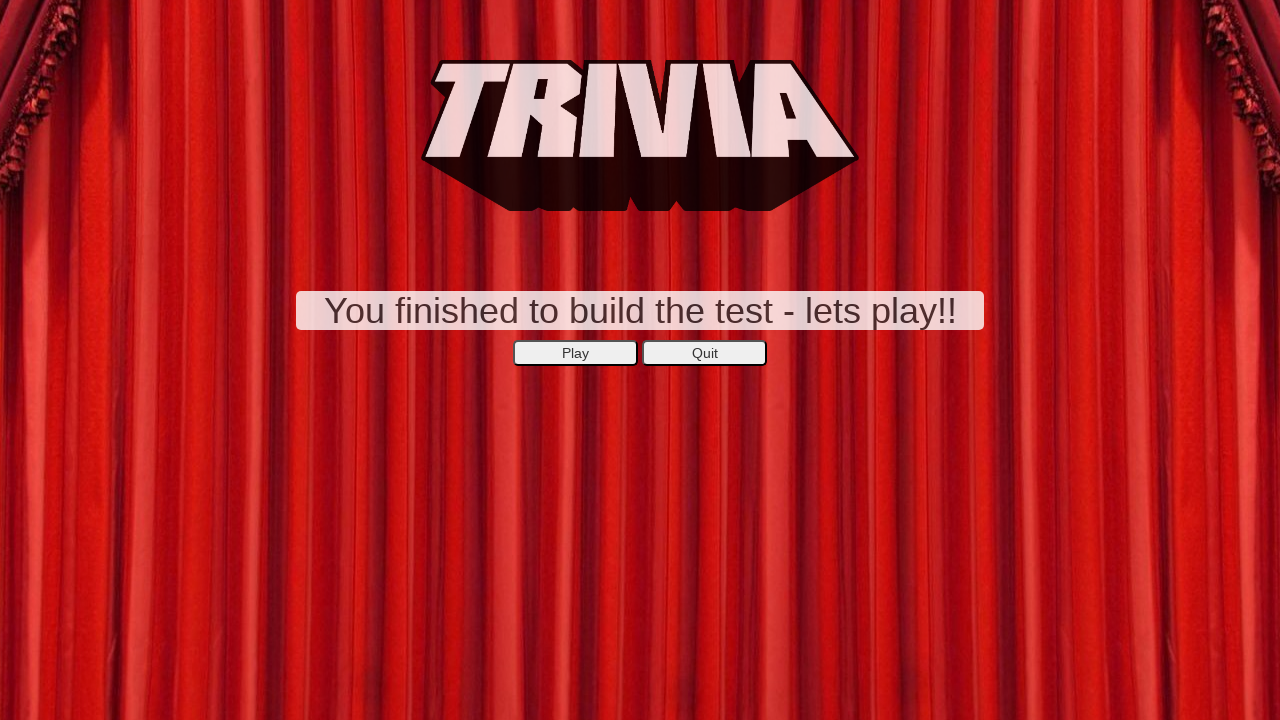

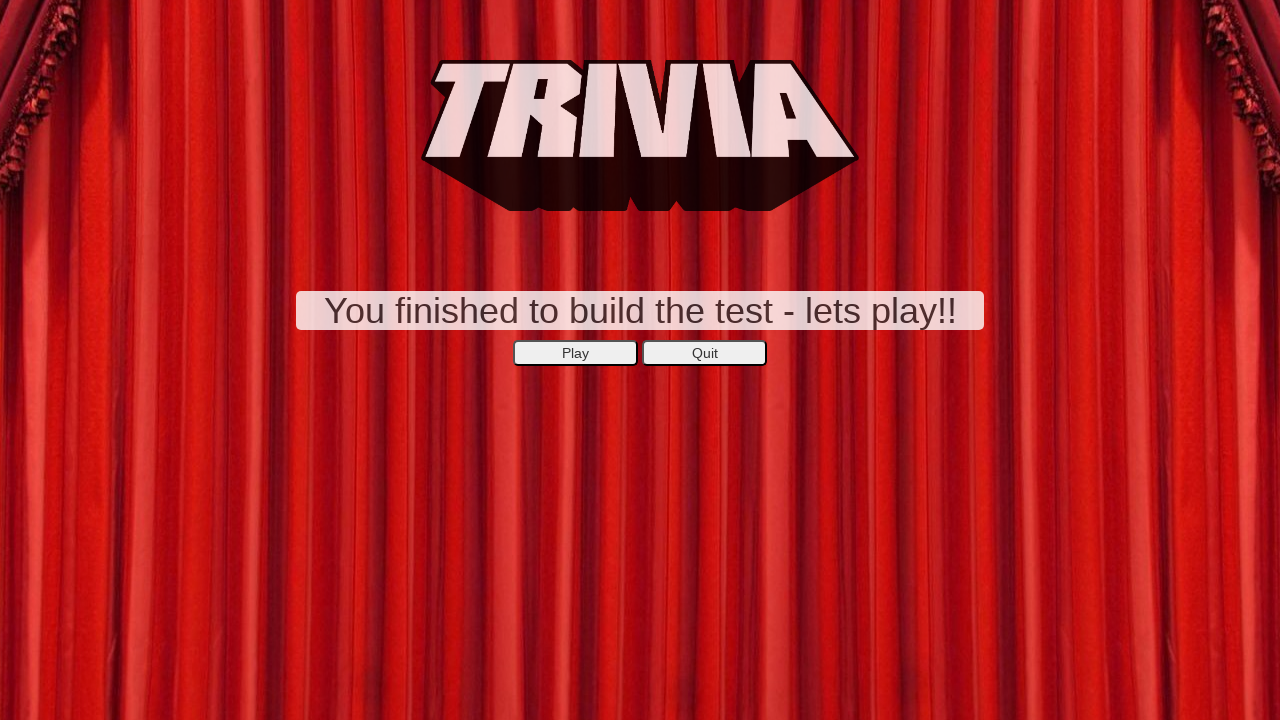